Demonstrates click-hold-move-release sequence by clicking and holding on source element, moving to target, then releasing

Starting URL: https://crossbrowsertesting.github.io/drag-and-drop

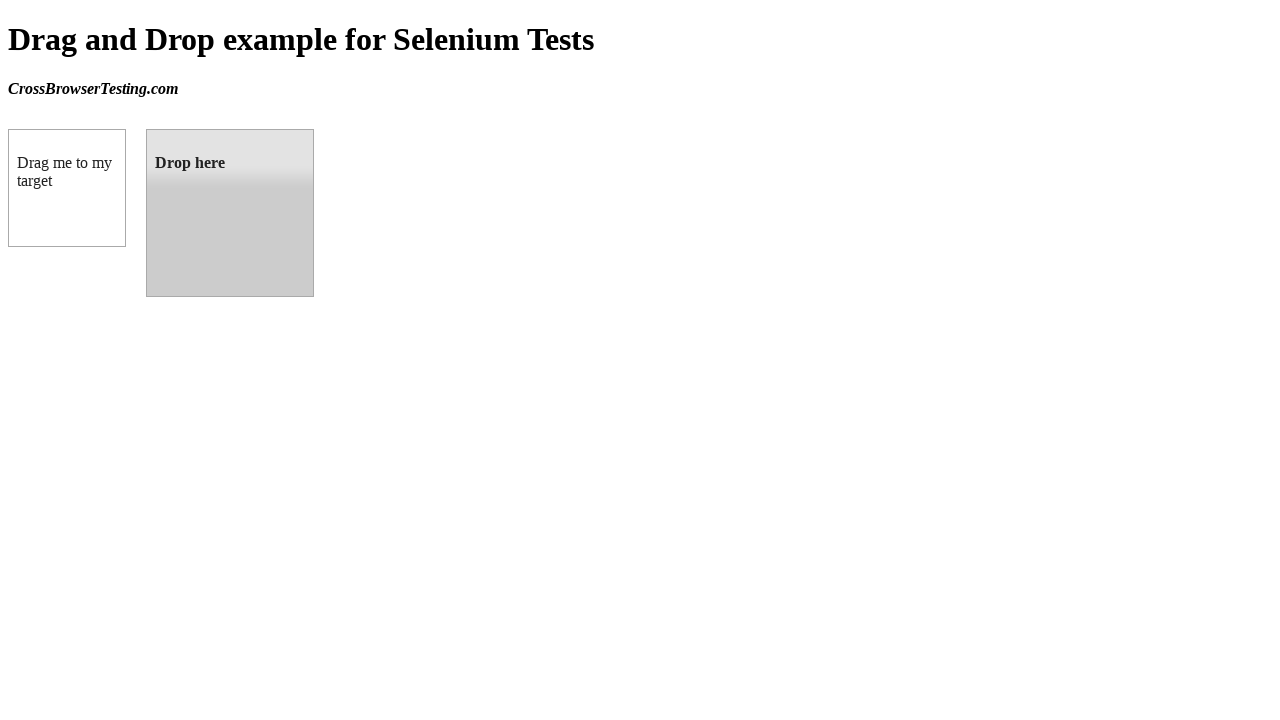

Located source element with id 'draggable'
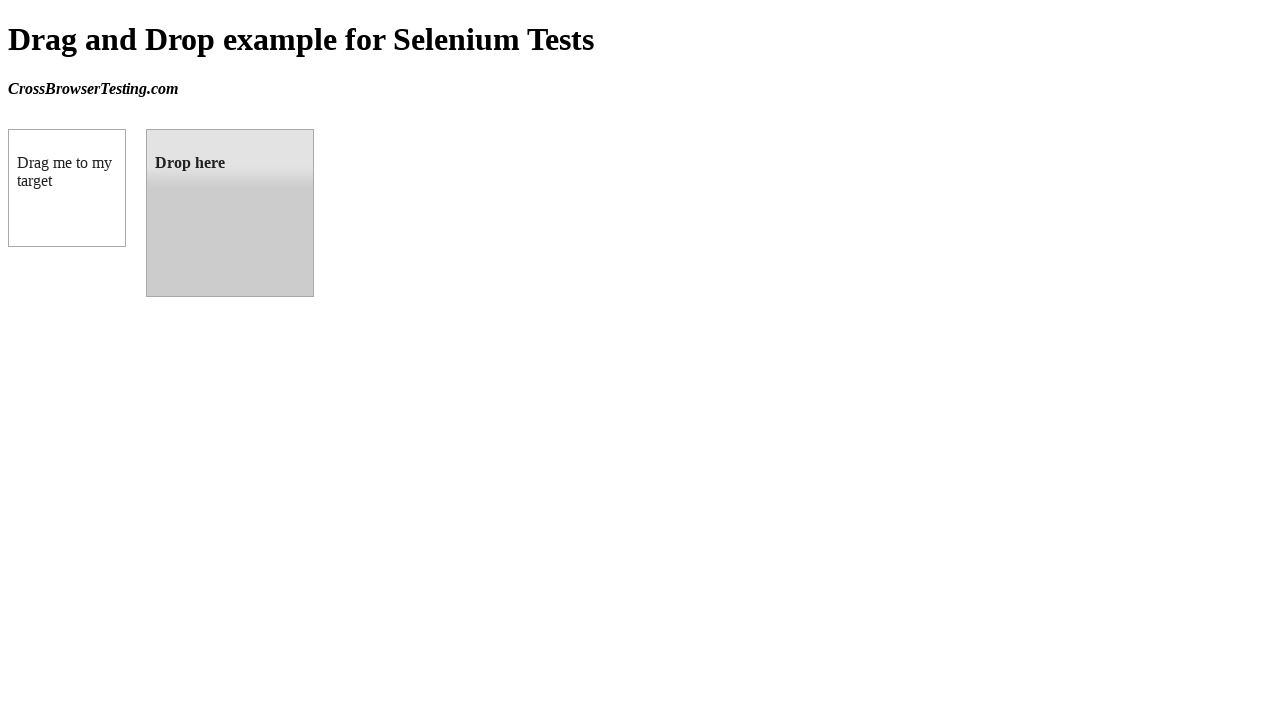

Located target element with id 'droppable'
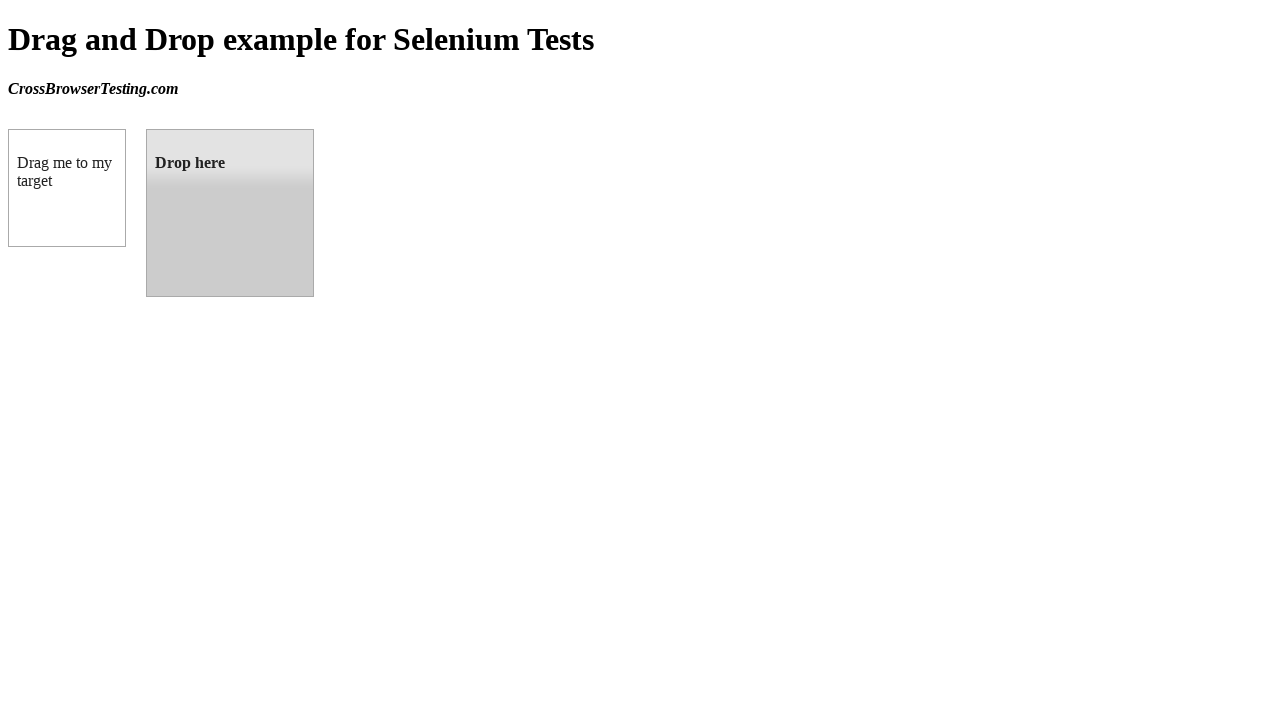

Retrieved bounding box of source element
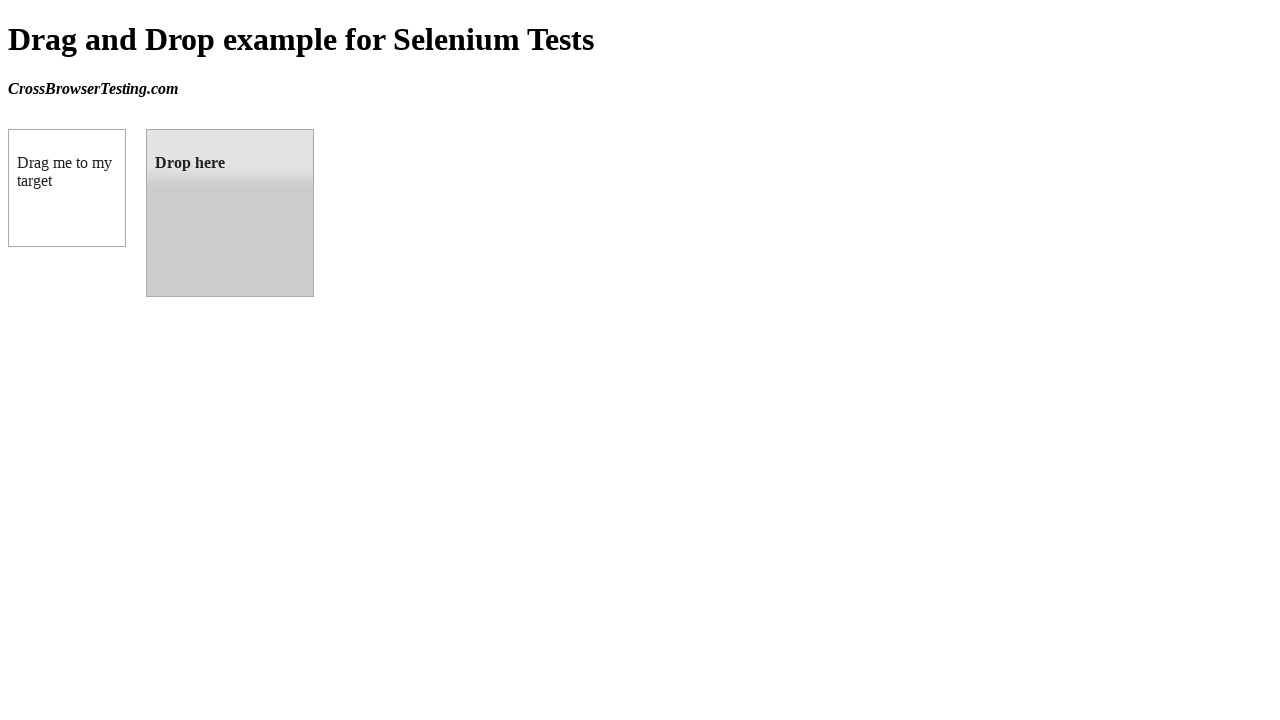

Retrieved bounding box of target element
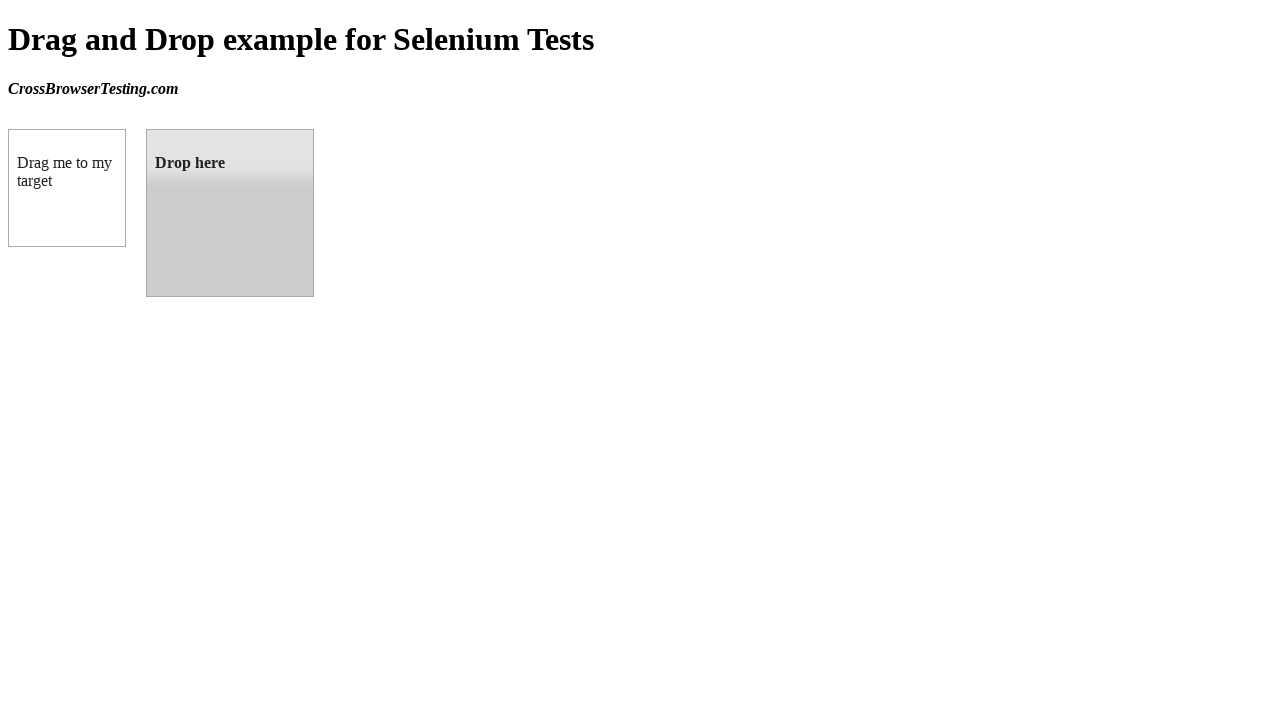

Moved mouse to center of source element at (67, 188)
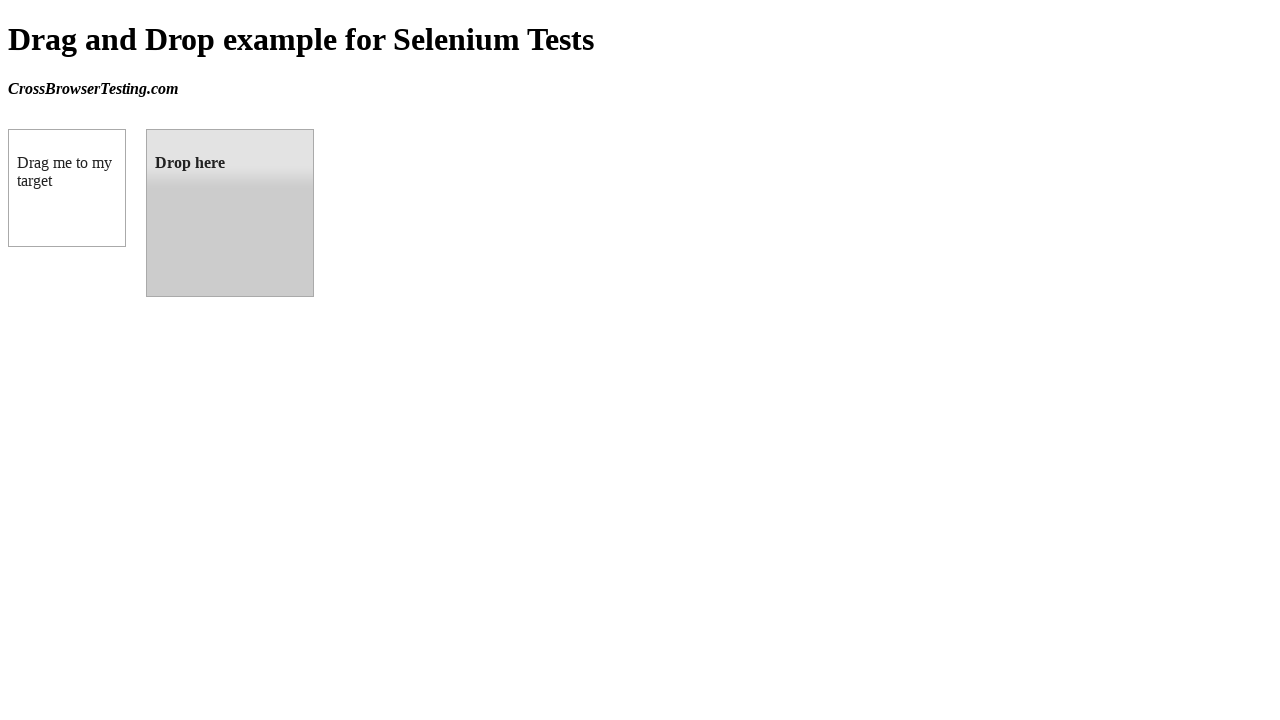

Pressed mouse button down on source element at (67, 188)
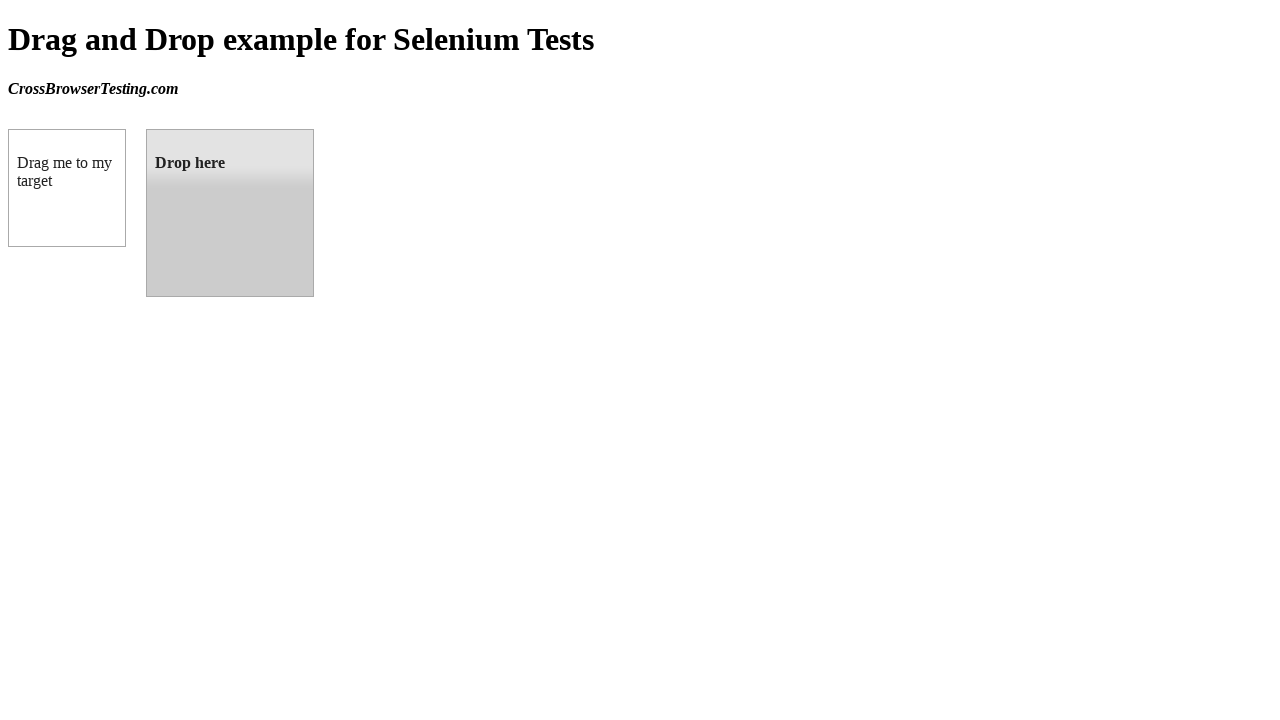

Moved mouse to center of target element while holding button at (230, 213)
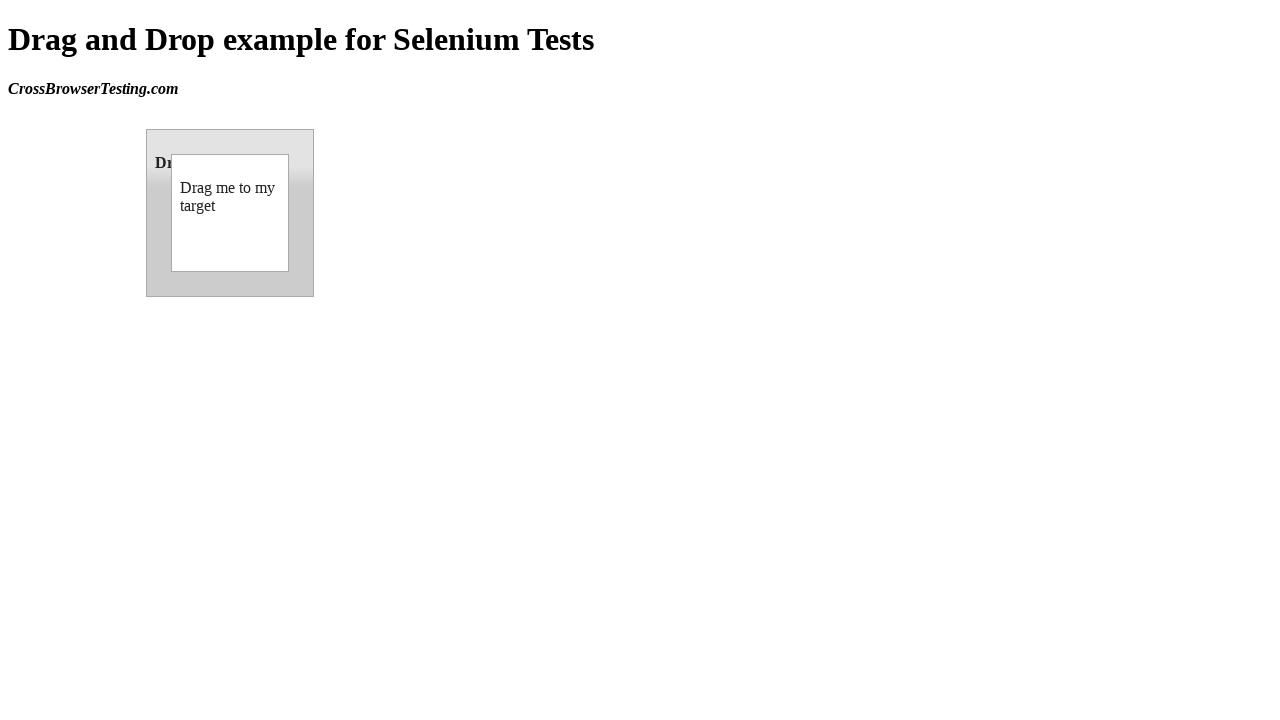

Released mouse button to complete drag and drop at (230, 213)
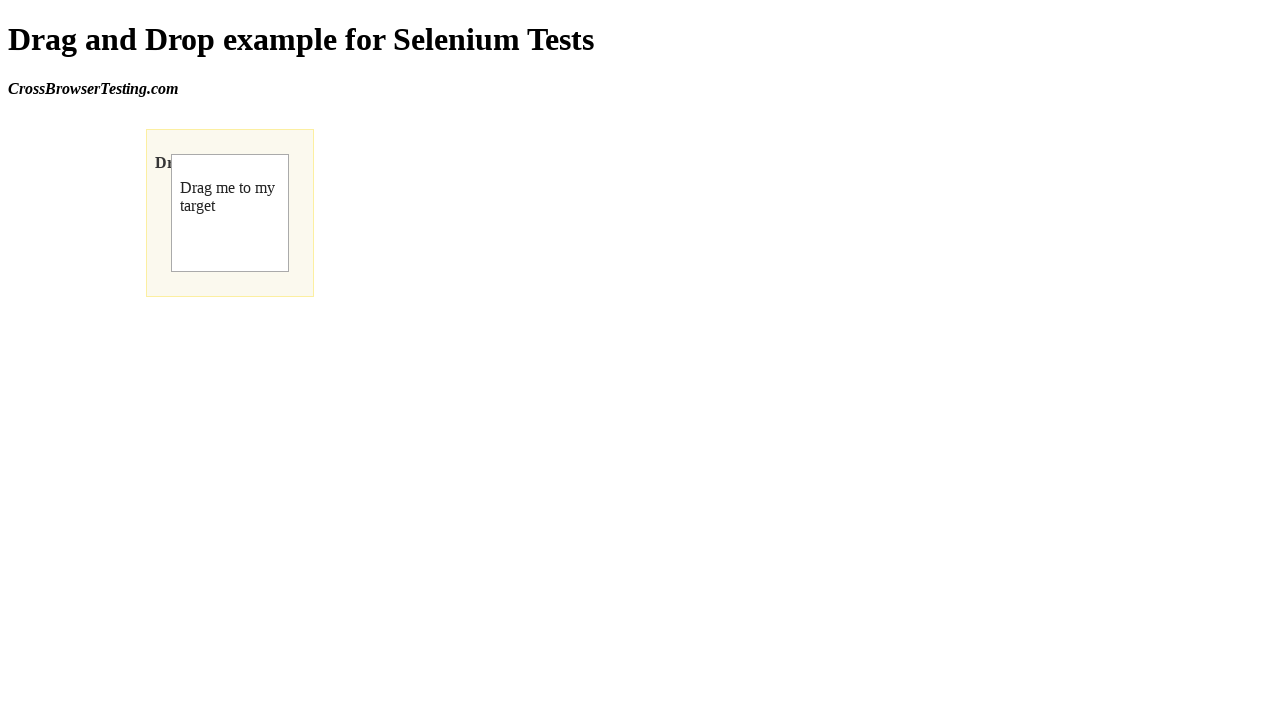

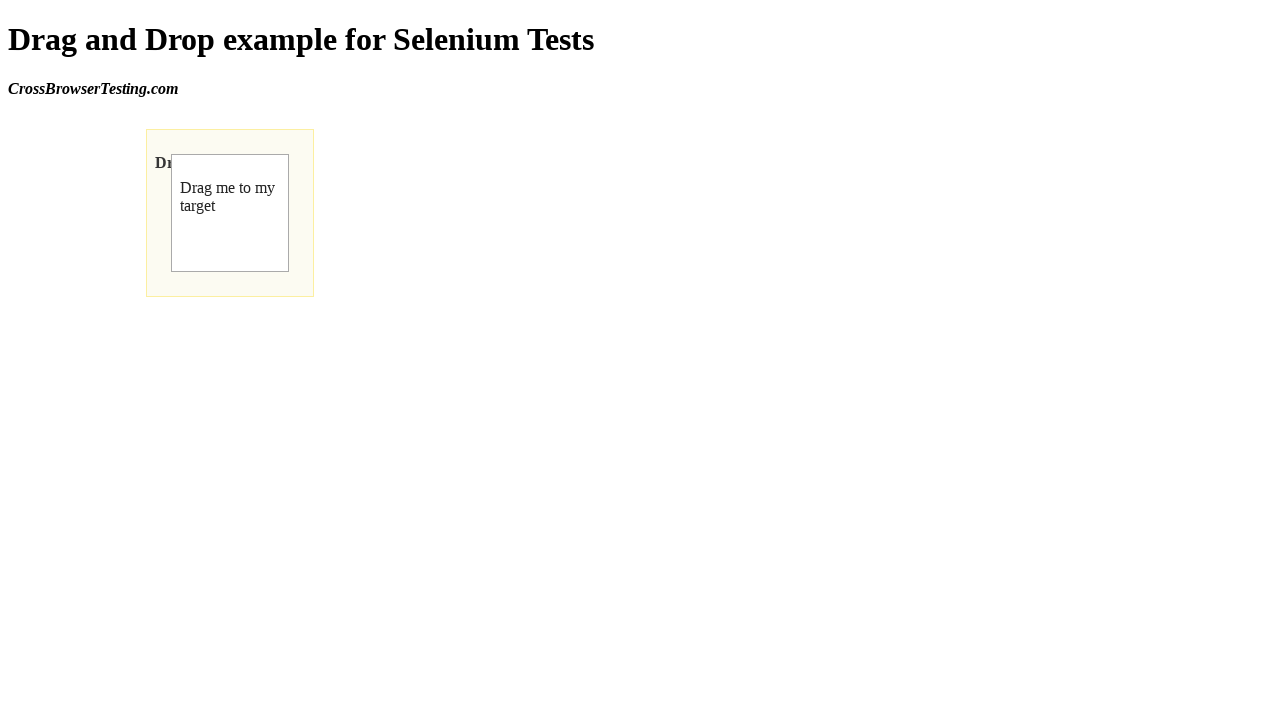